Tests that a product can be deleted from the shopping cart by adding a product, navigating to cart, and clicking the delete button

Starting URL: https://www.demoblaze.com

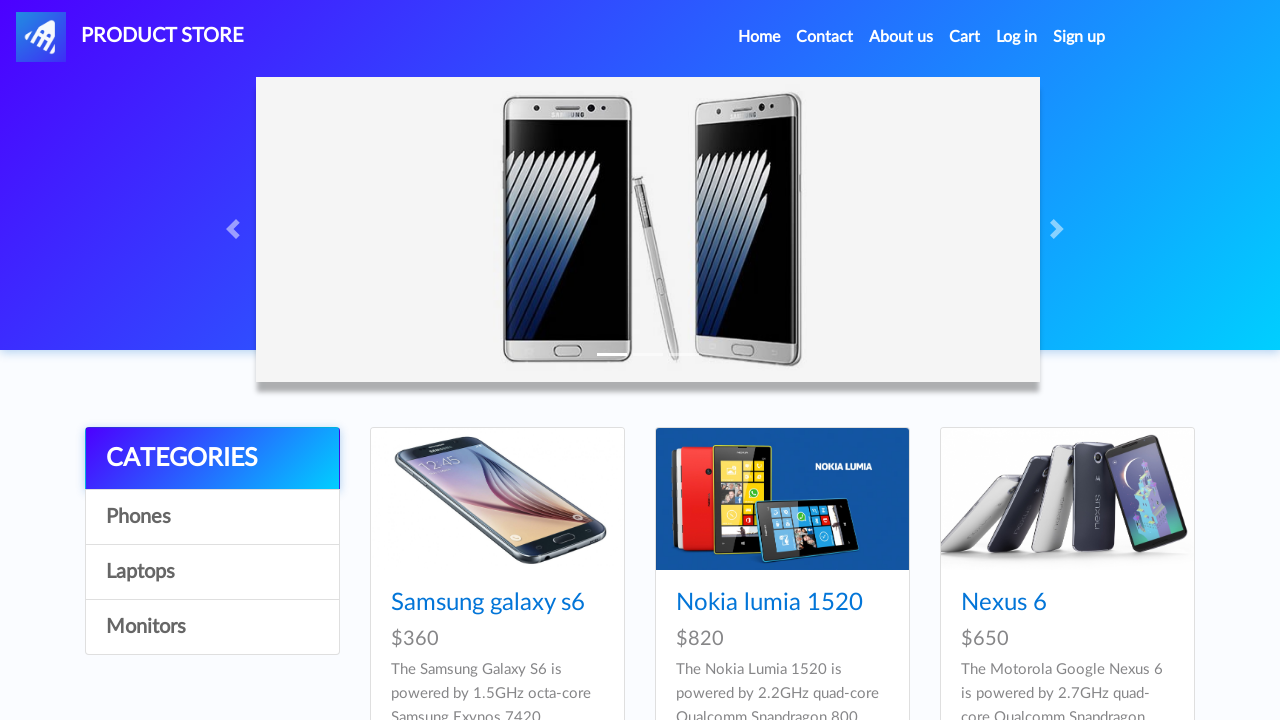

Waited for products to load on homepage
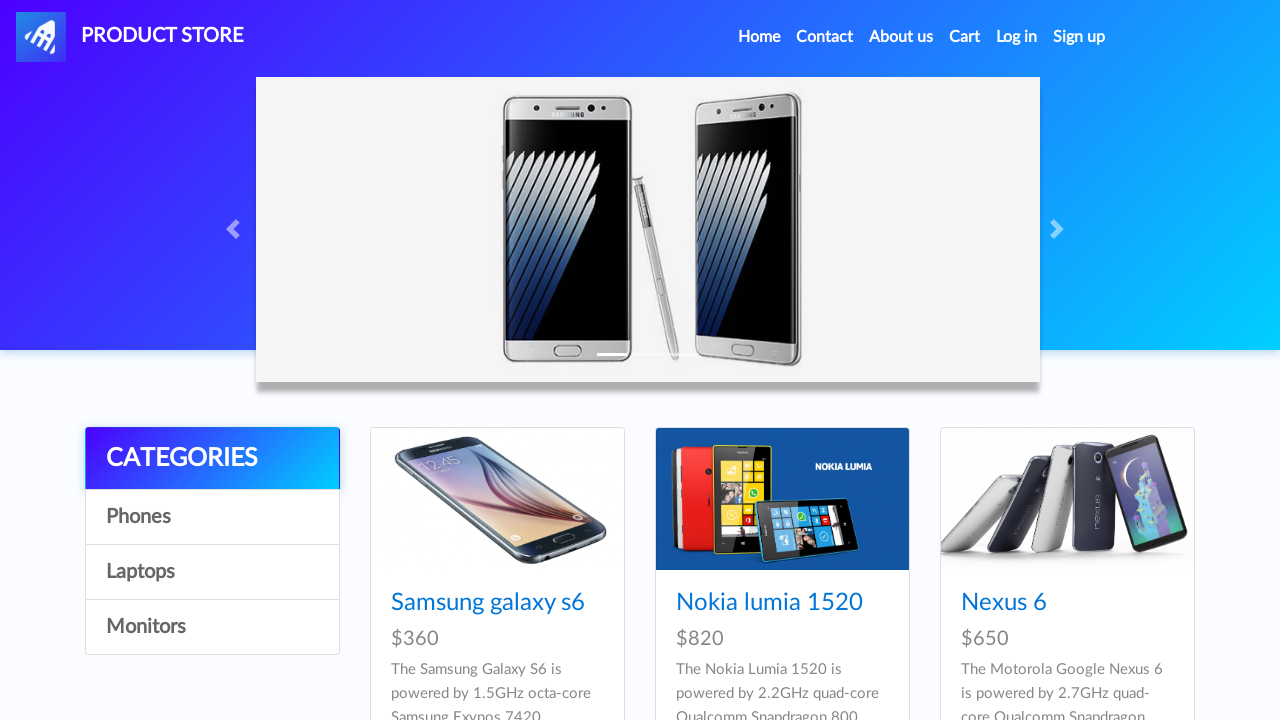

Clicked on the first product at (488, 603) on .card-title a >> nth=0
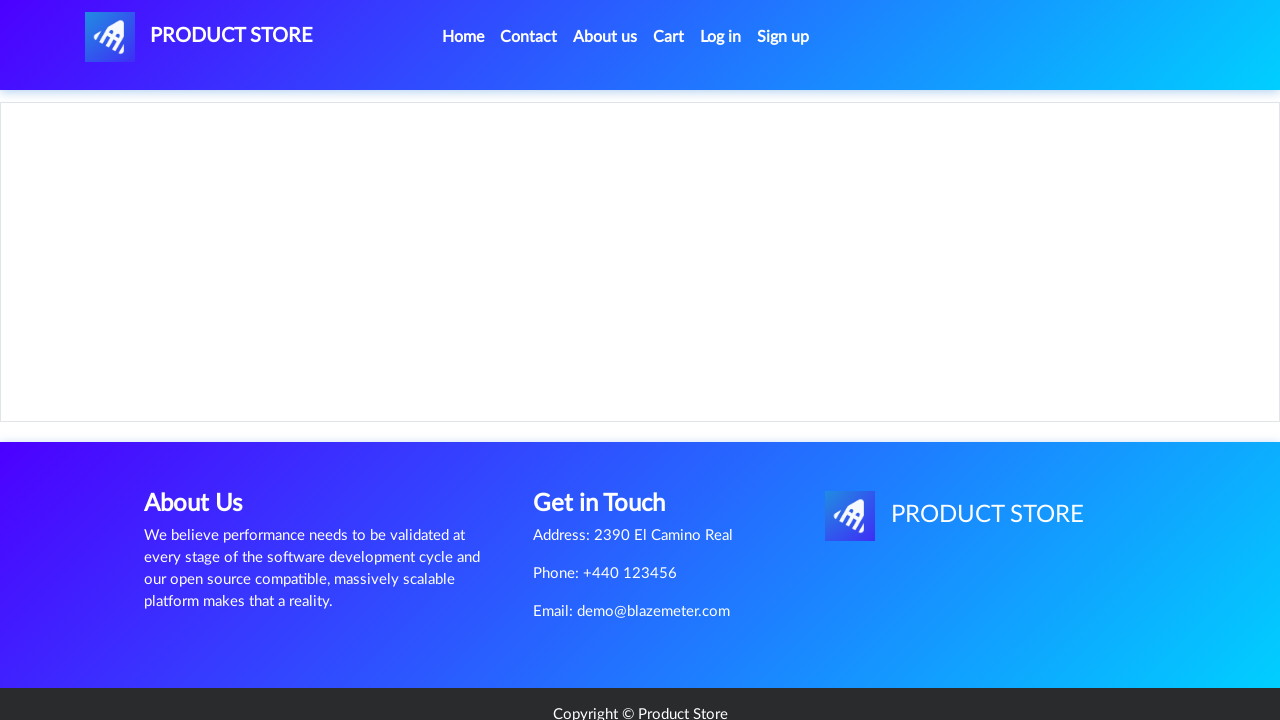

Product detail page loaded
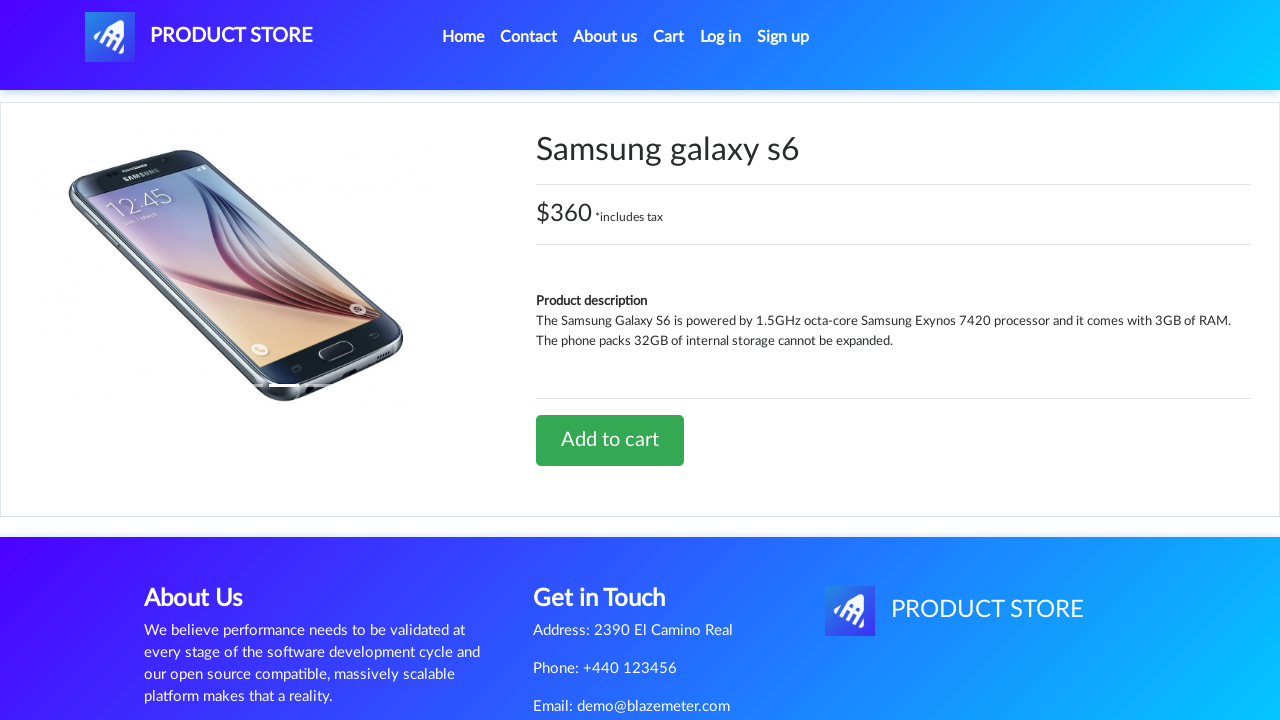

Clicked 'Add to cart' button at (610, 440) on text=Add to cart
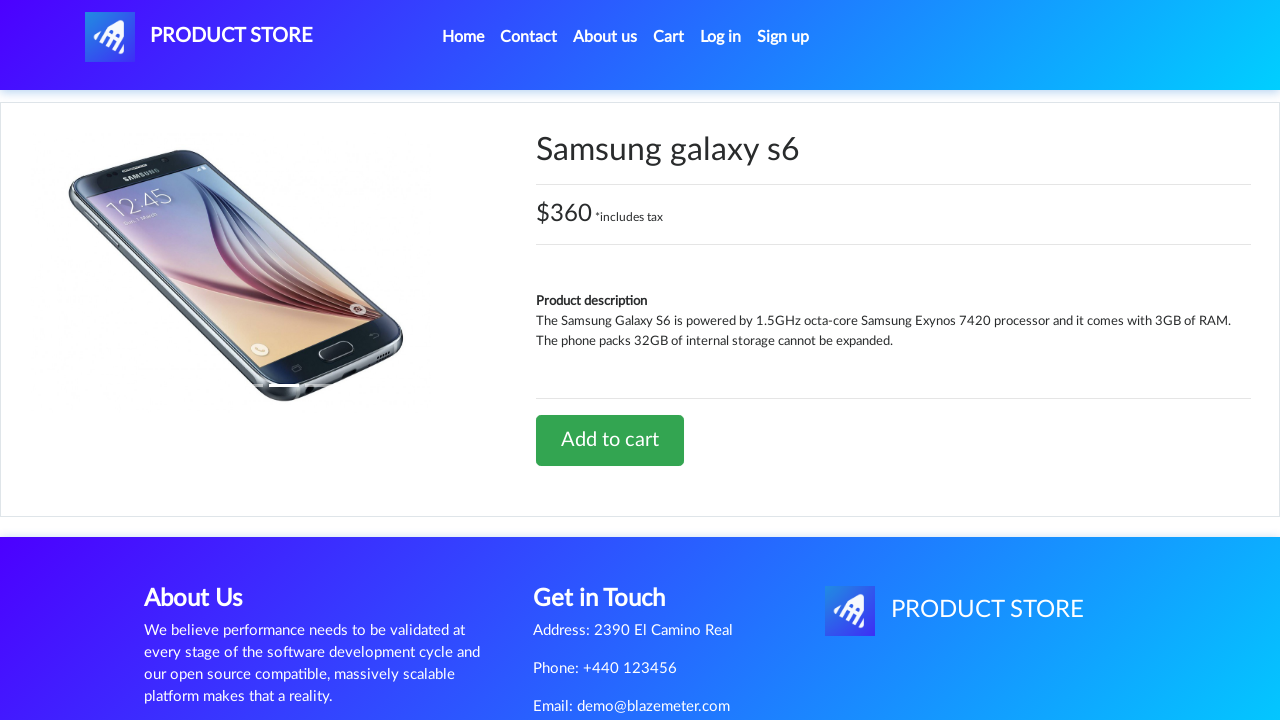

Accepted product added to cart confirmation alert
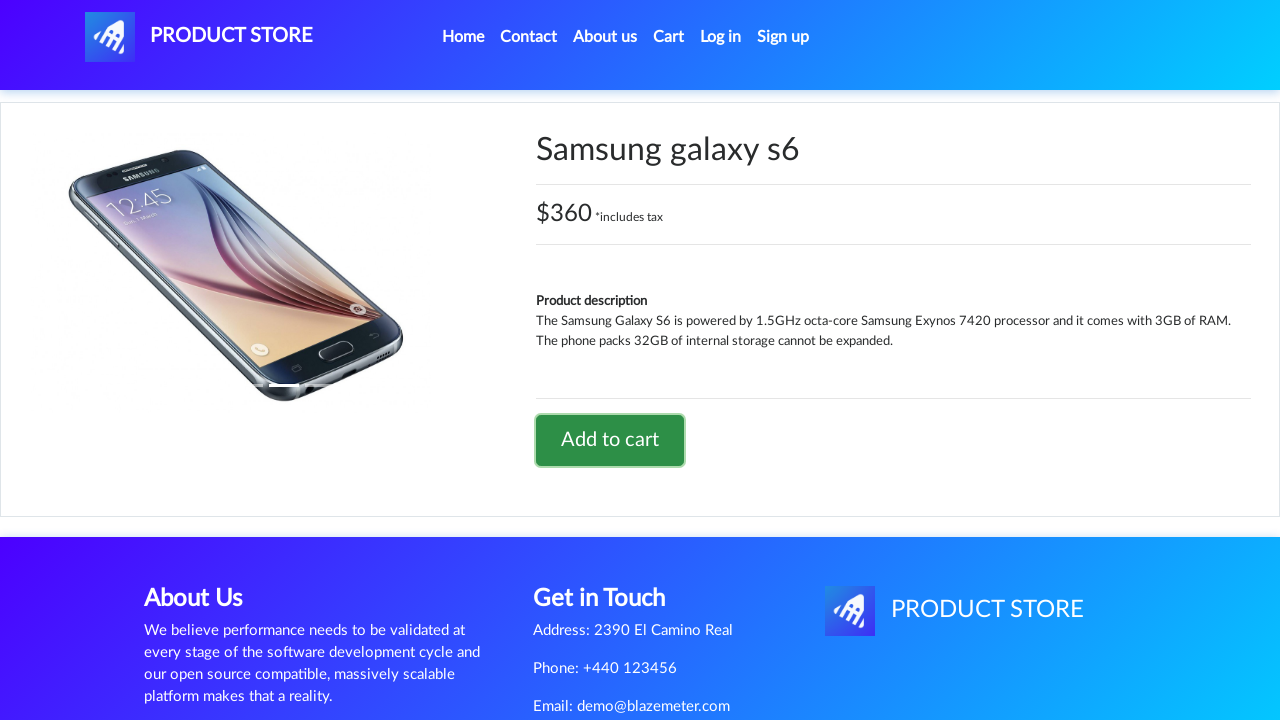

Waited for alert to dismiss
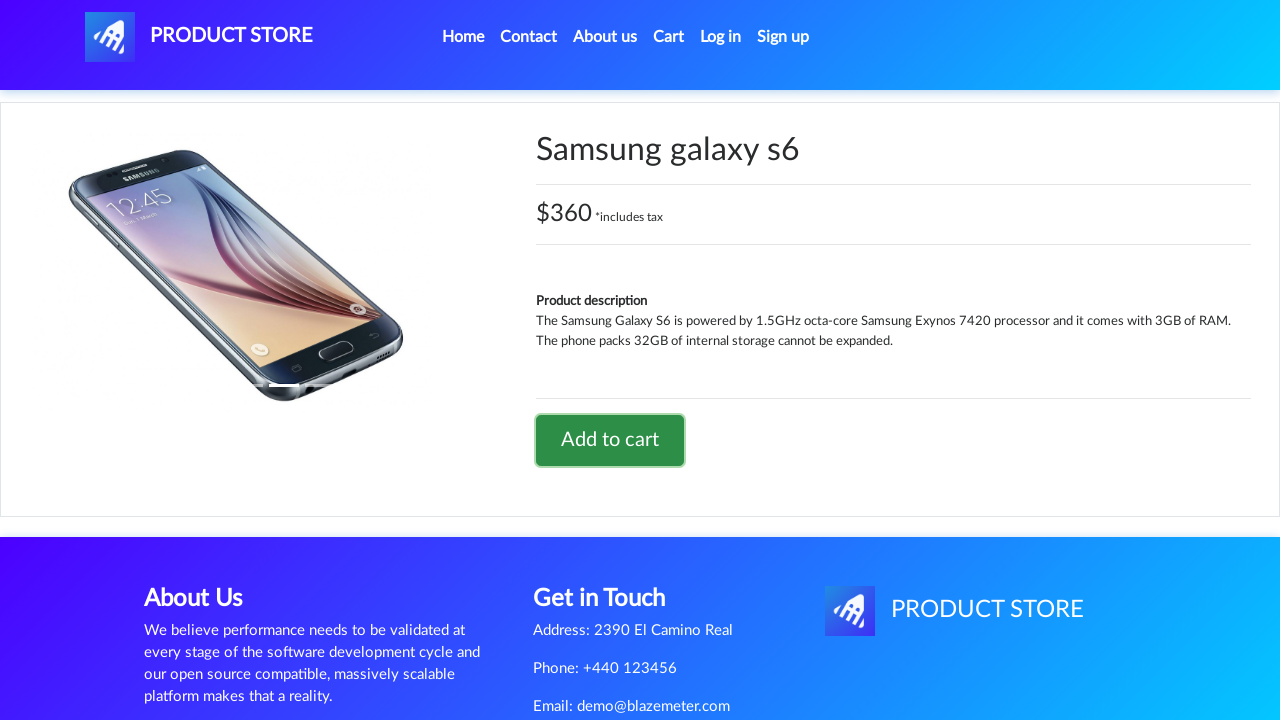

Clicked on 'Cart' link to navigate to shopping cart at (669, 37) on text=Cart
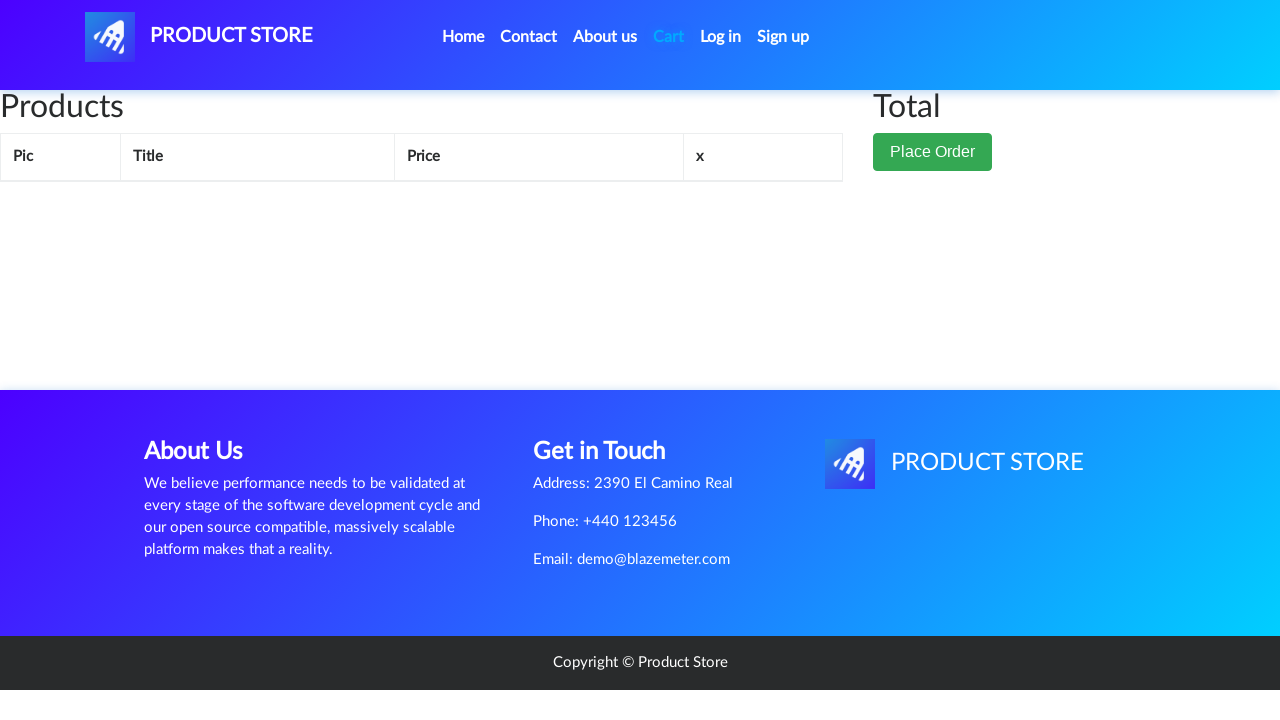

Cart page loaded with product in table
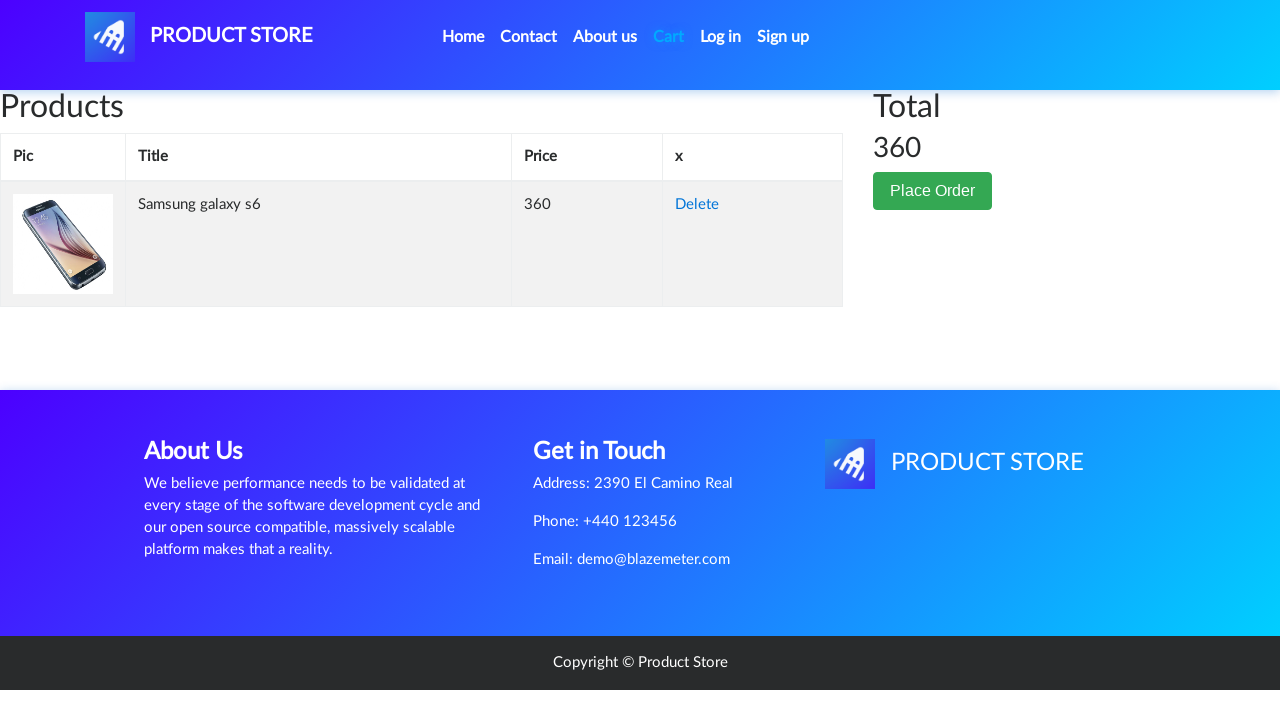

Waited for cart to fully render
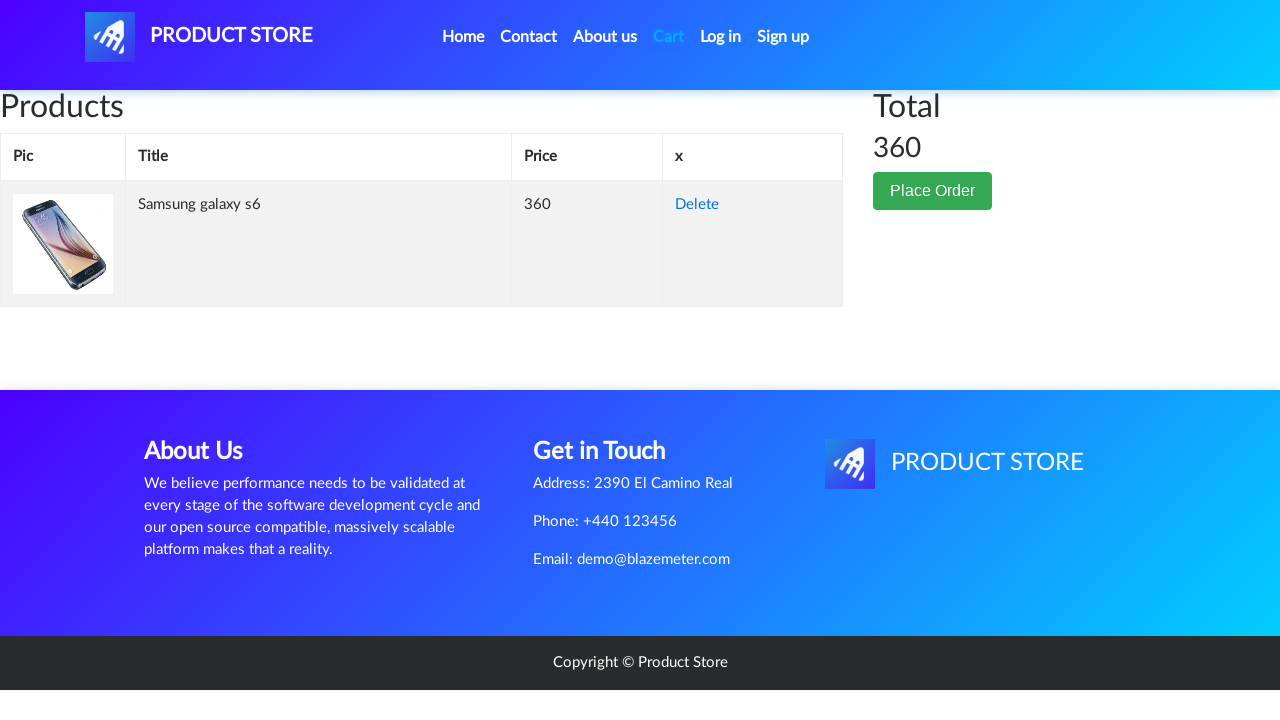

Clicked 'Delete' button to remove product from cart at (697, 205) on text=Delete
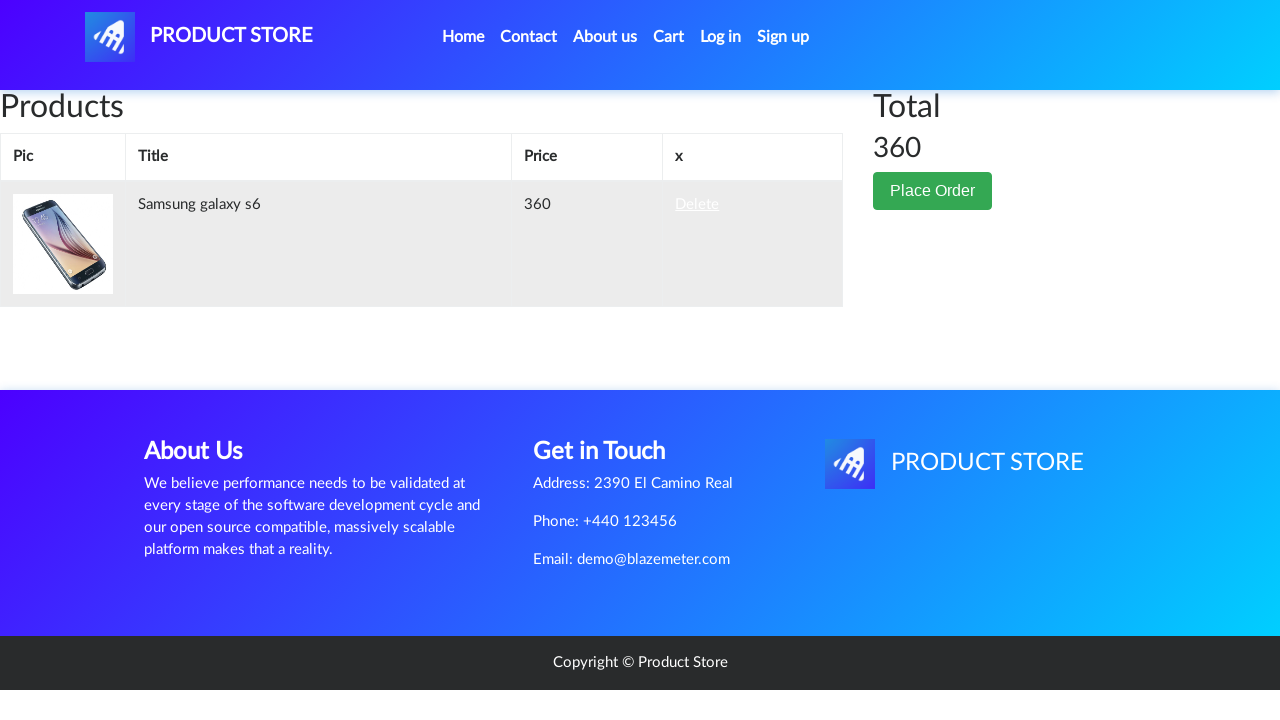

Waited for product to be removed from cart
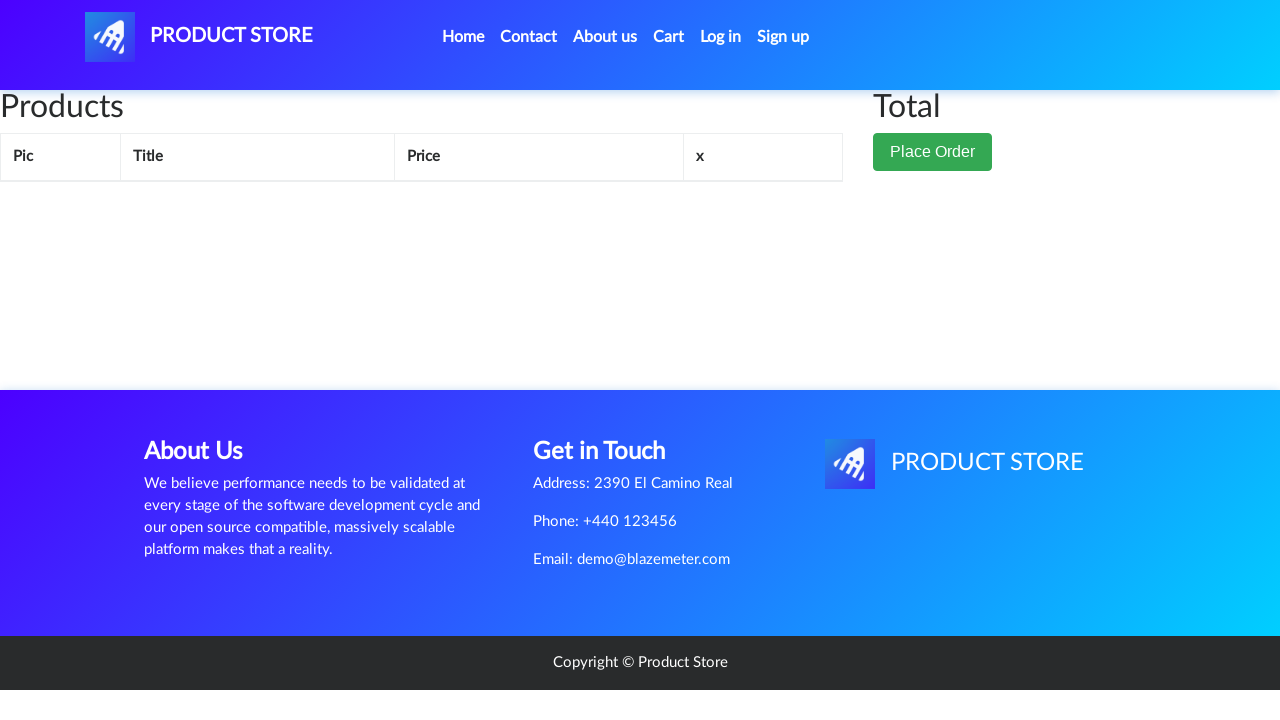

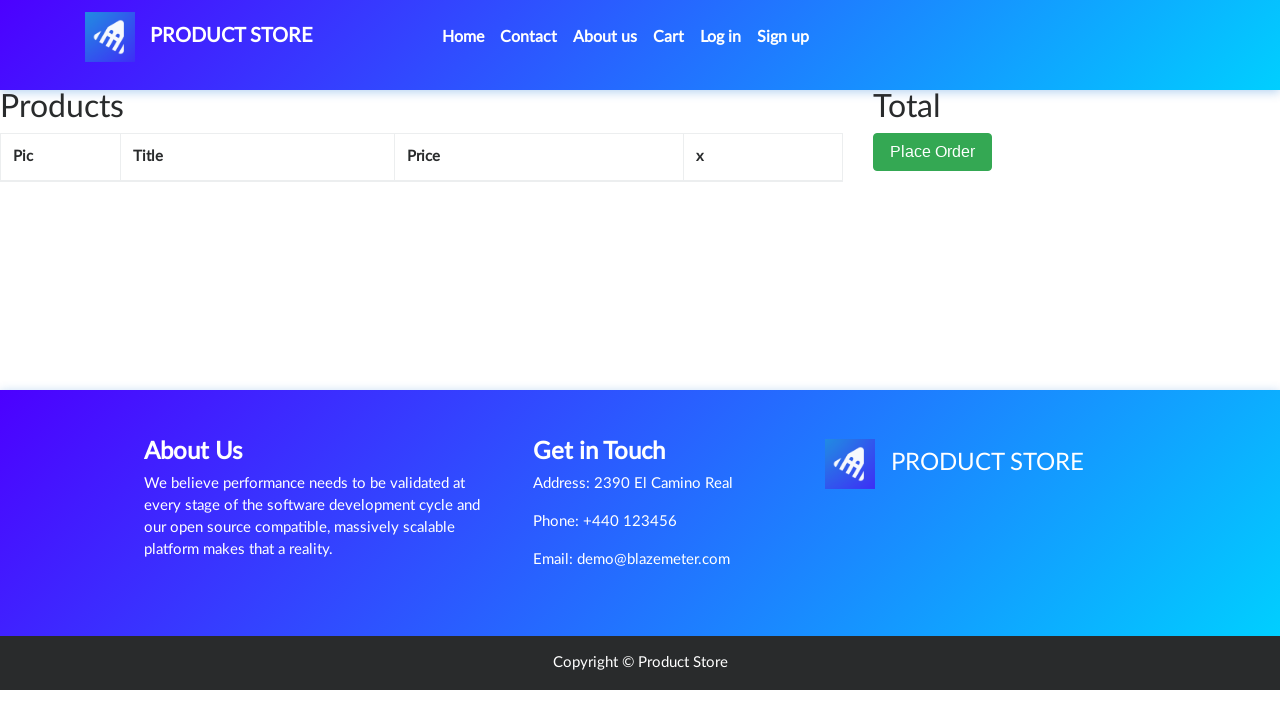